Tests file upload functionality by uploading a sample image file to the upload input field

Starting URL: https://demoqa.com/upload-download

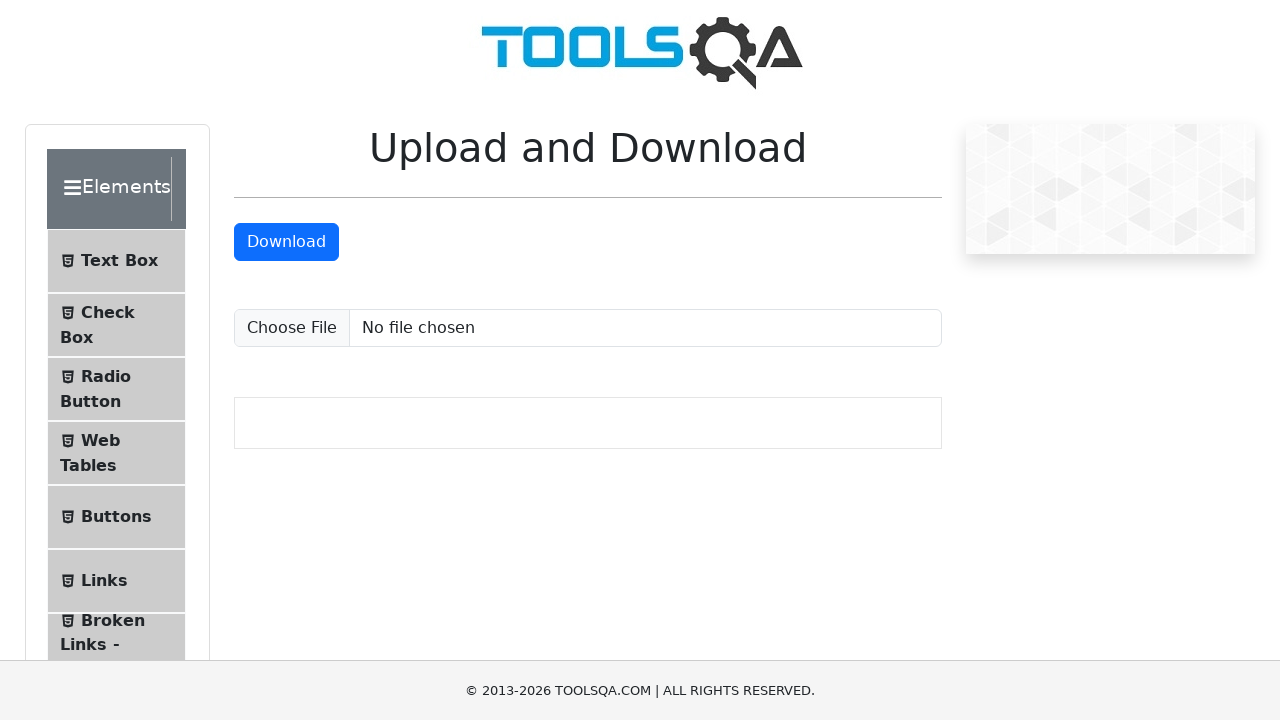

Uploaded sample image file (sampleFile.jpeg) to the upload input field
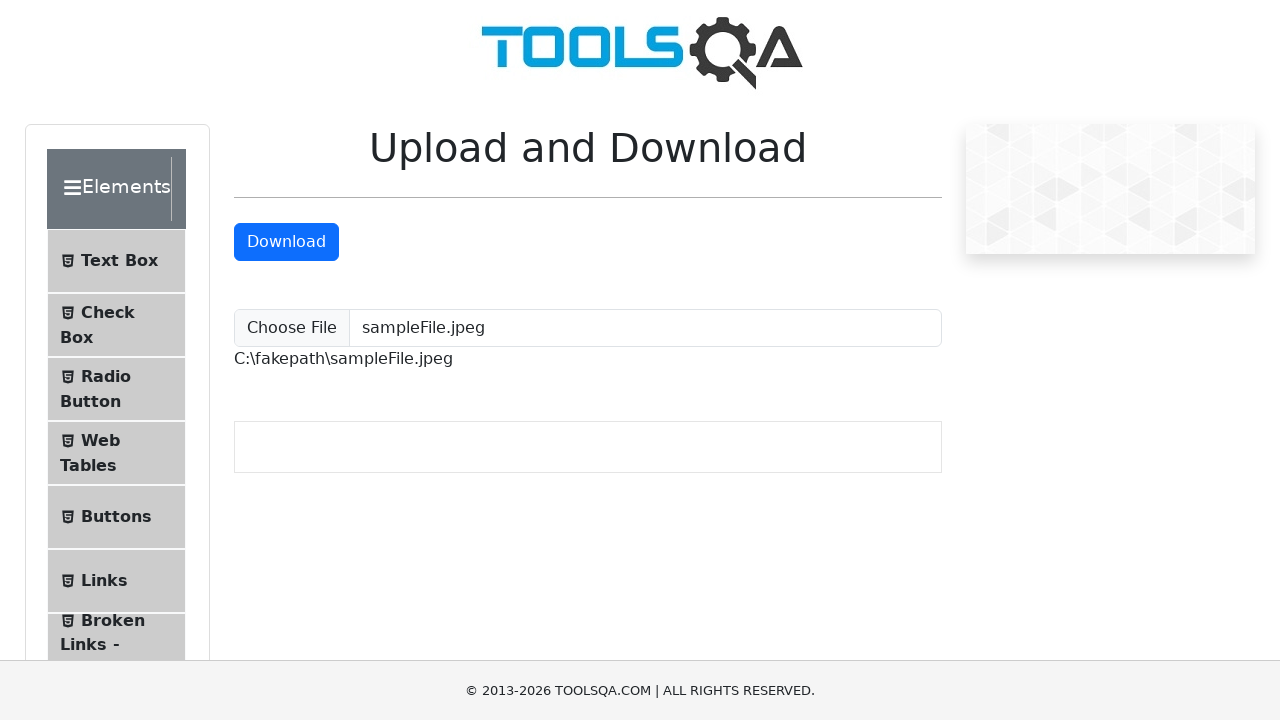

File upload completed and confirmation message appeared
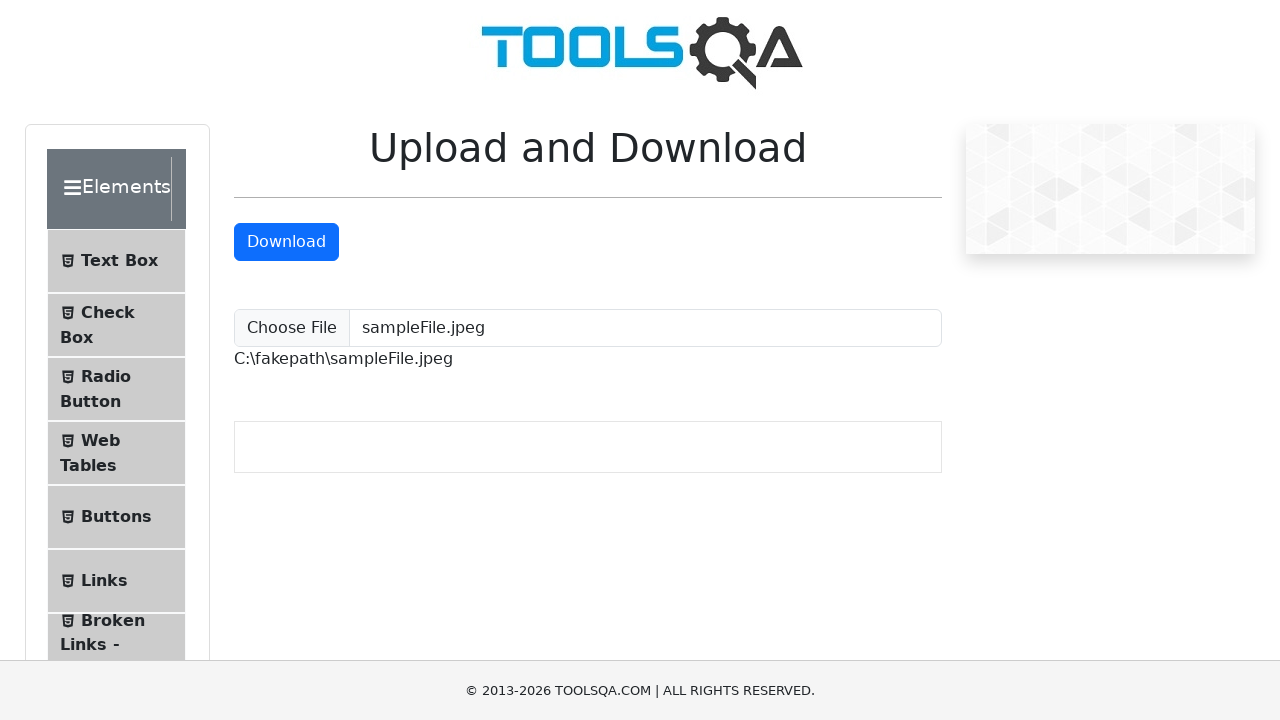

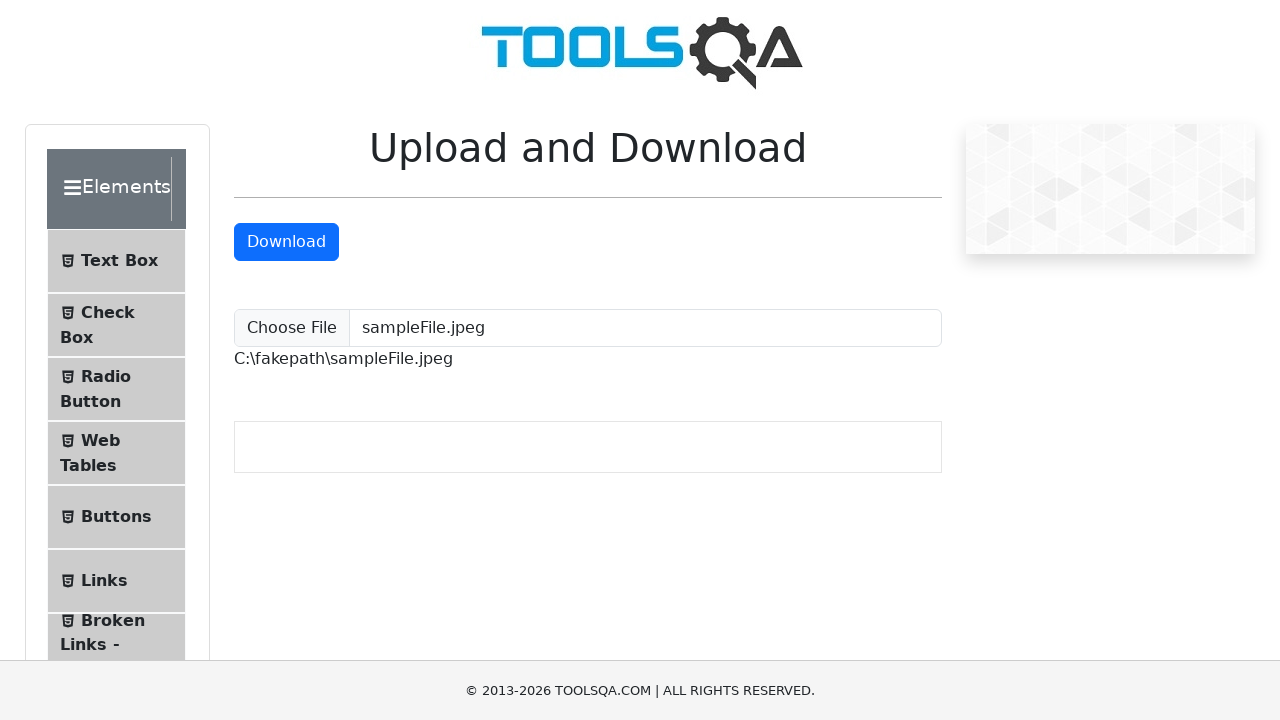